Tests clicking a confirm popup button, accepting it, and verifying the confirmation message

Starting URL: https://kristinek.github.io/site/examples/alerts_popups

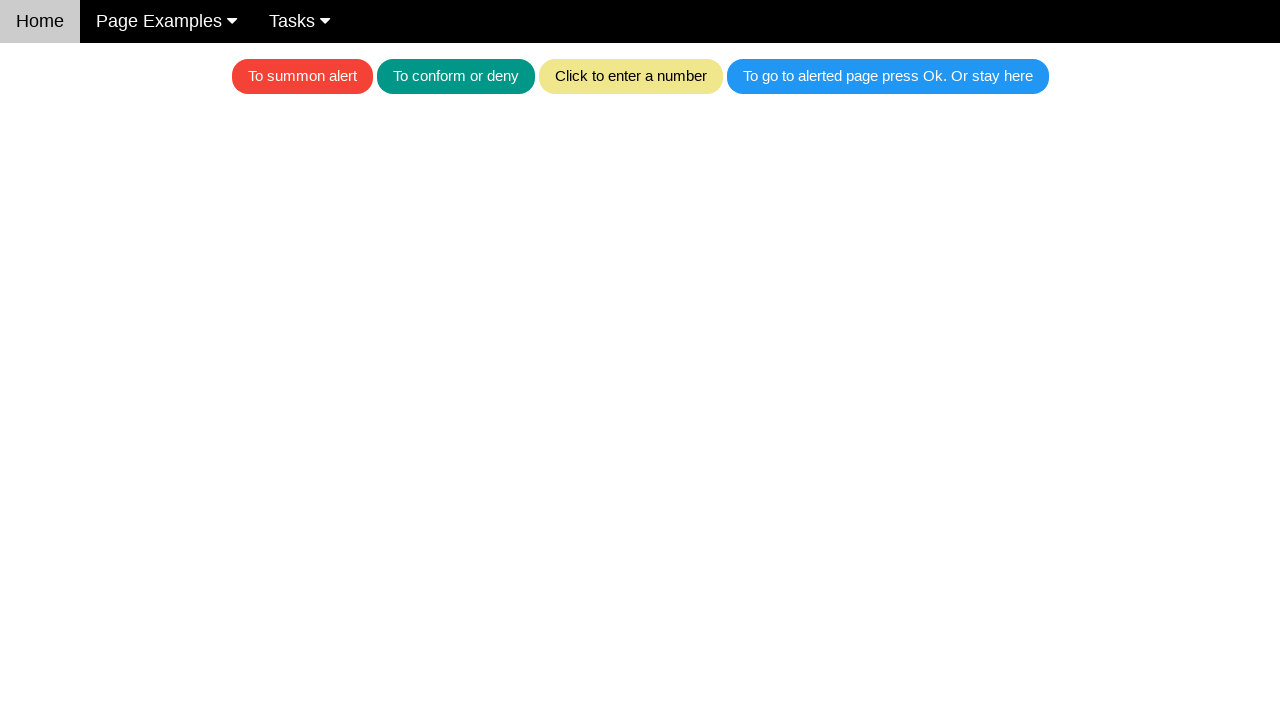

Set up dialog handler to automatically accept confirm popups
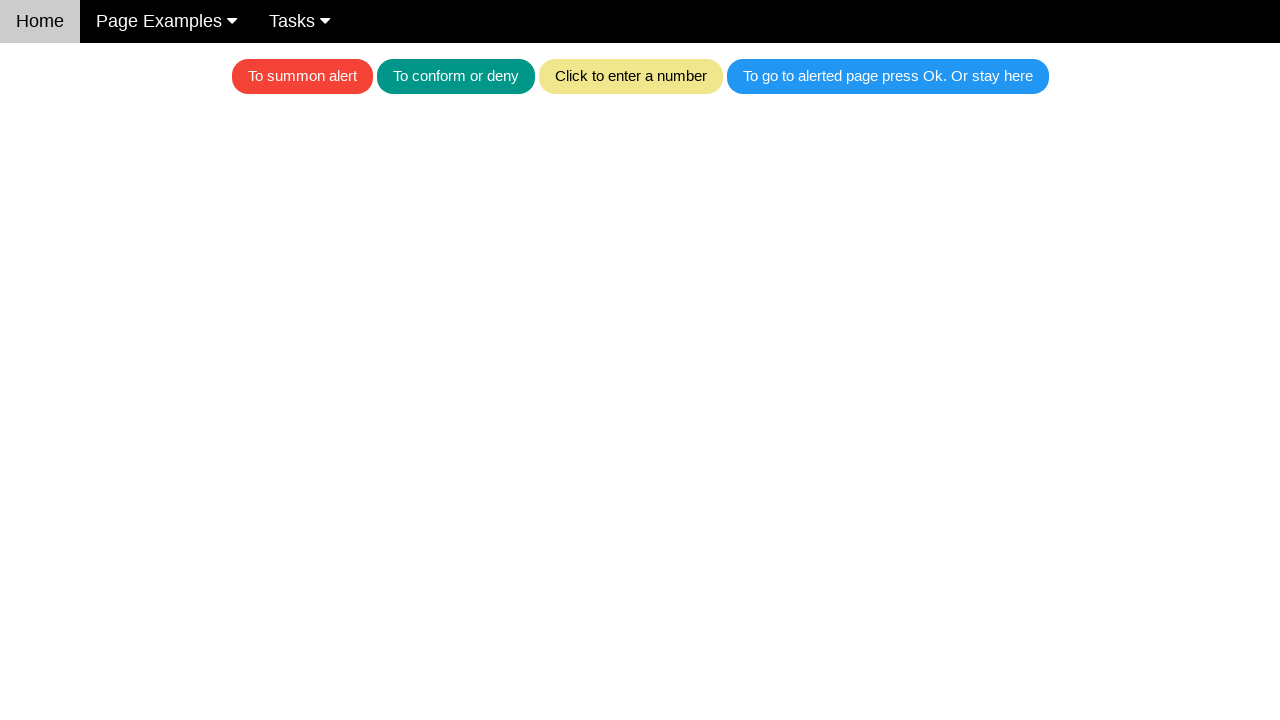

Clicked the teal button to trigger confirm popup at (456, 76) on .w3-teal
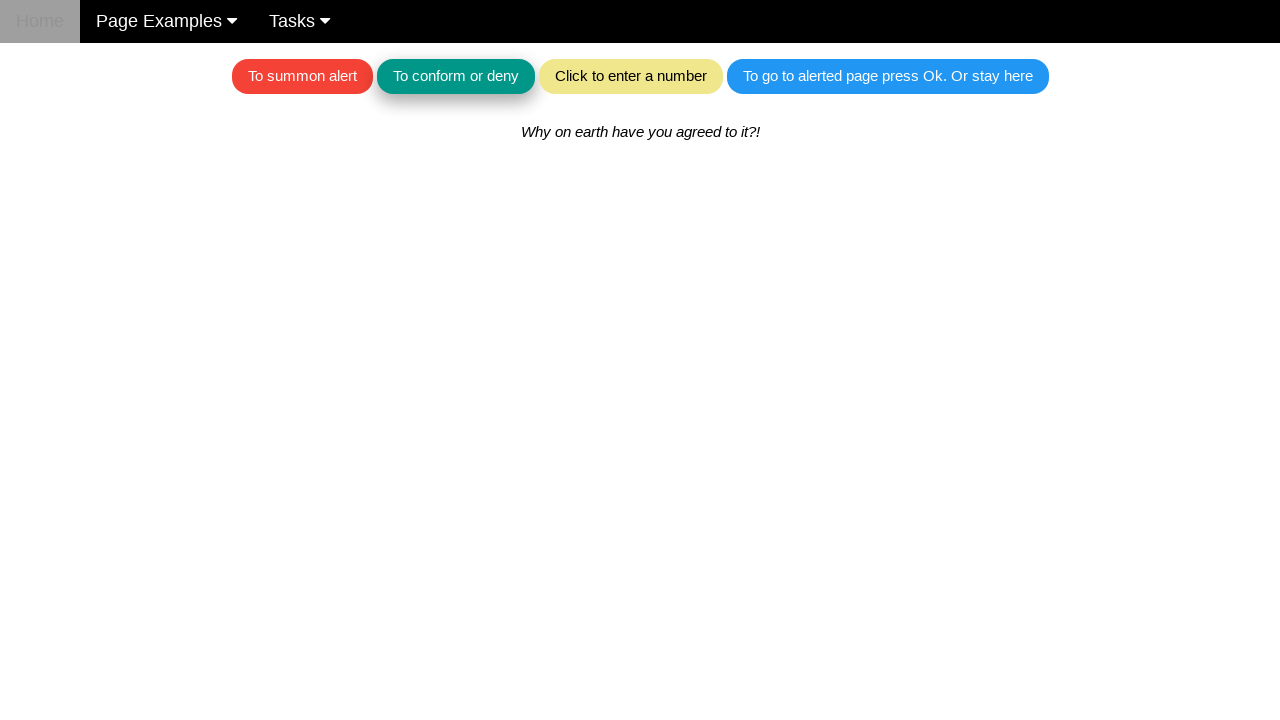

Waited for confirmation message to appear
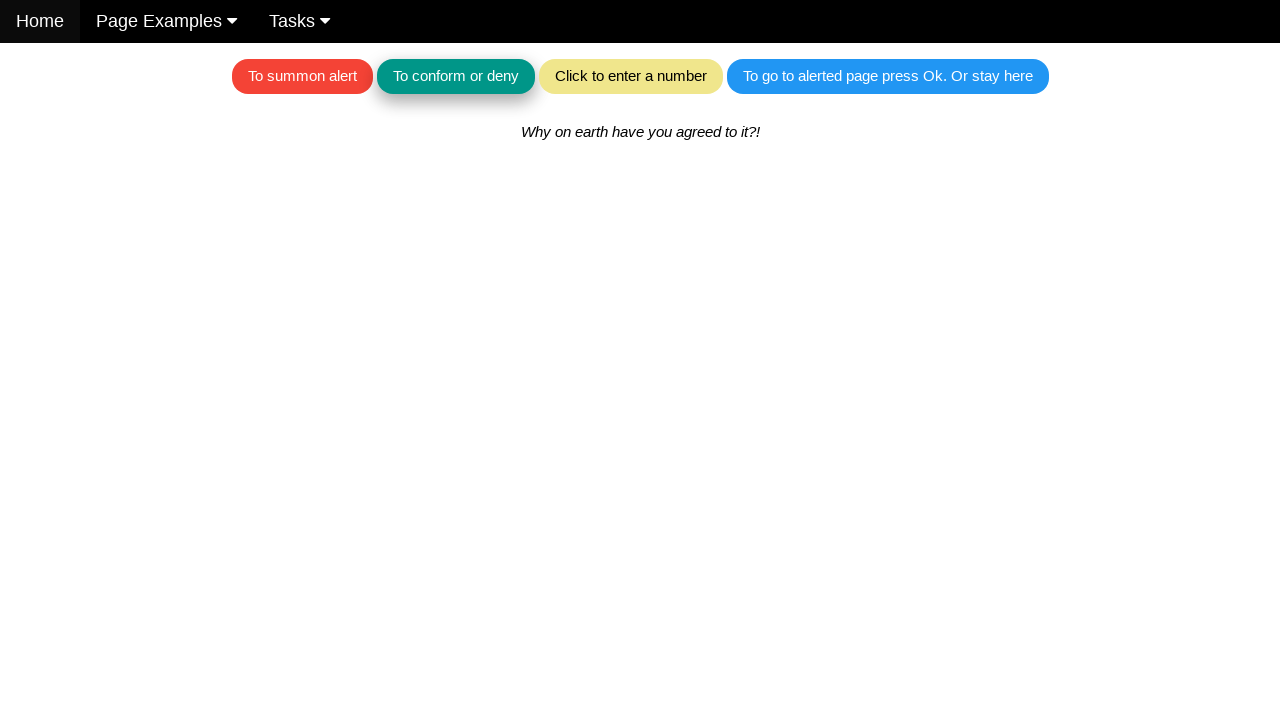

Retrieved confirmation message text
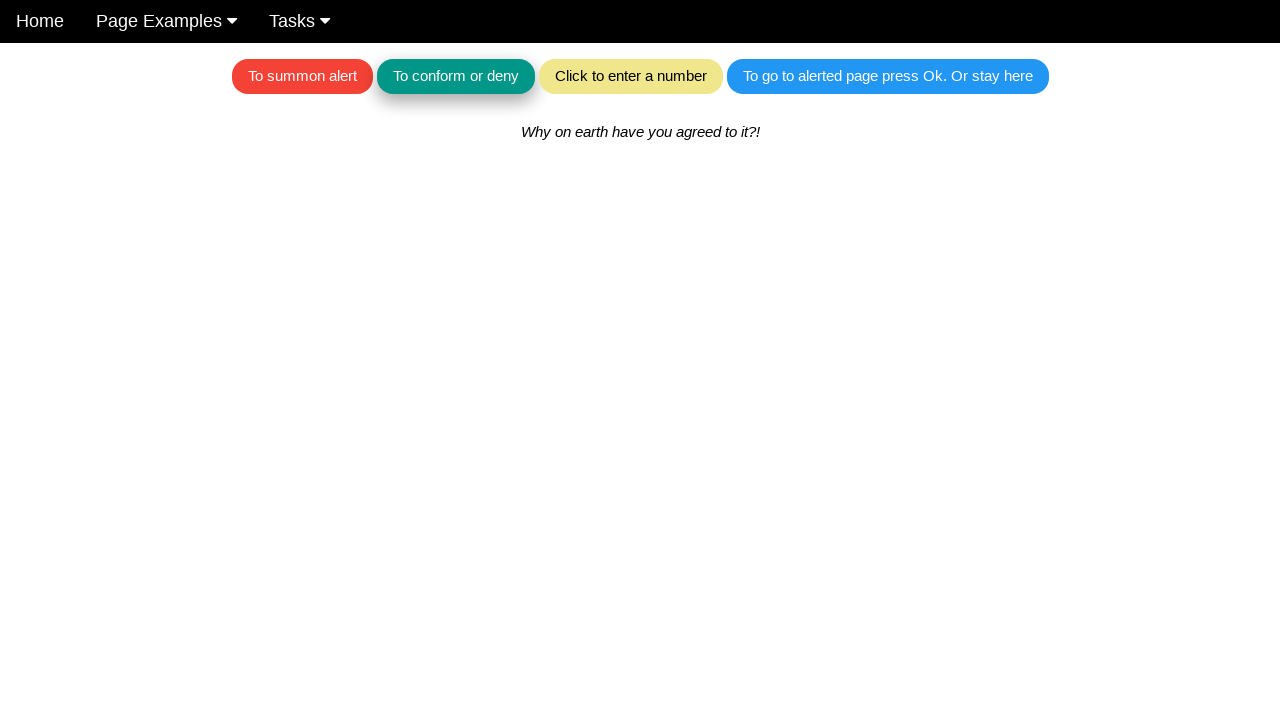

Verified confirmation message matches expected text: 'Why on earth have you agreed to it?!'
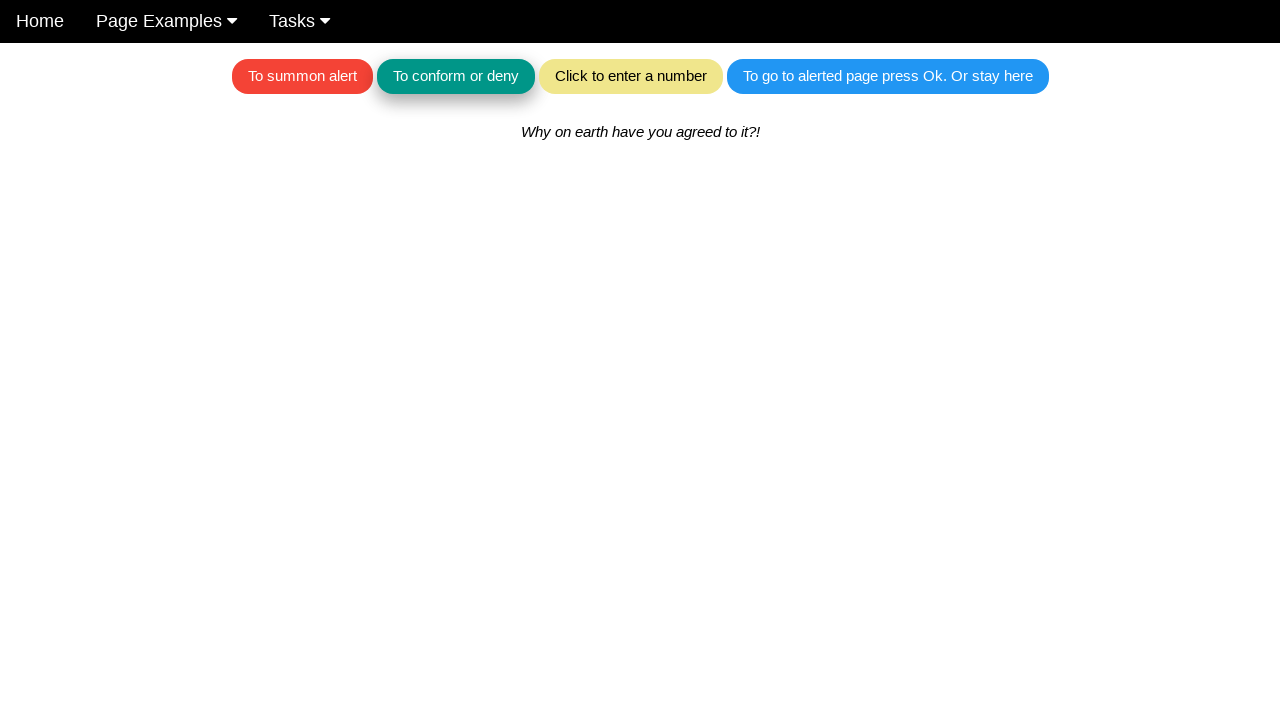

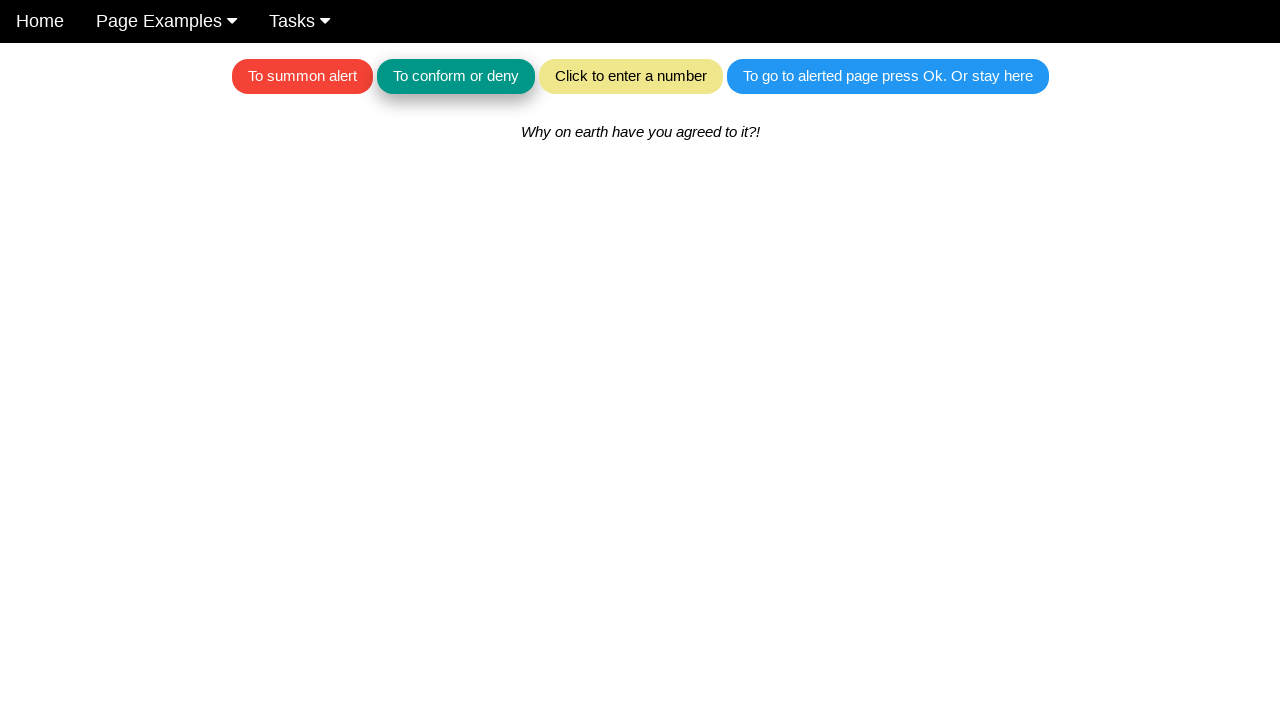